Tests the Python.org search functionality by entering "pycon" as a search query, submitting the form, and verifying that results are returned.

Starting URL: http://www.python.org

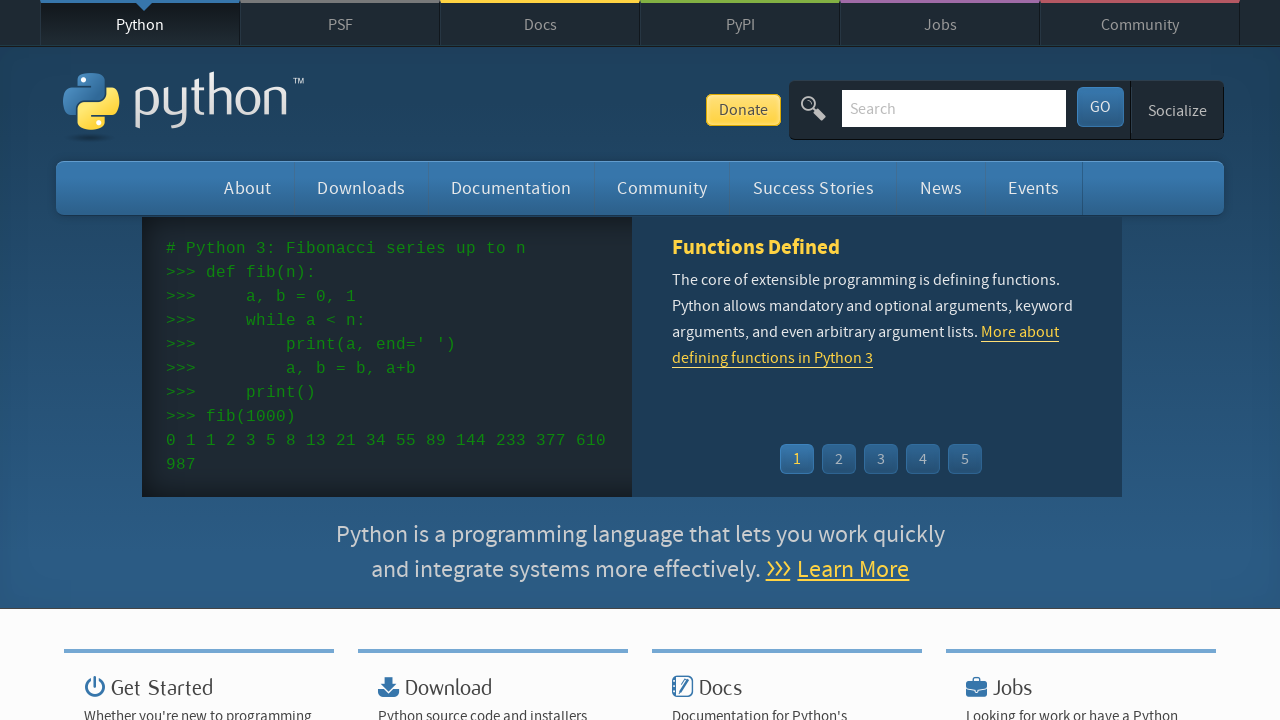

Verified Python.org page title contains 'Python'
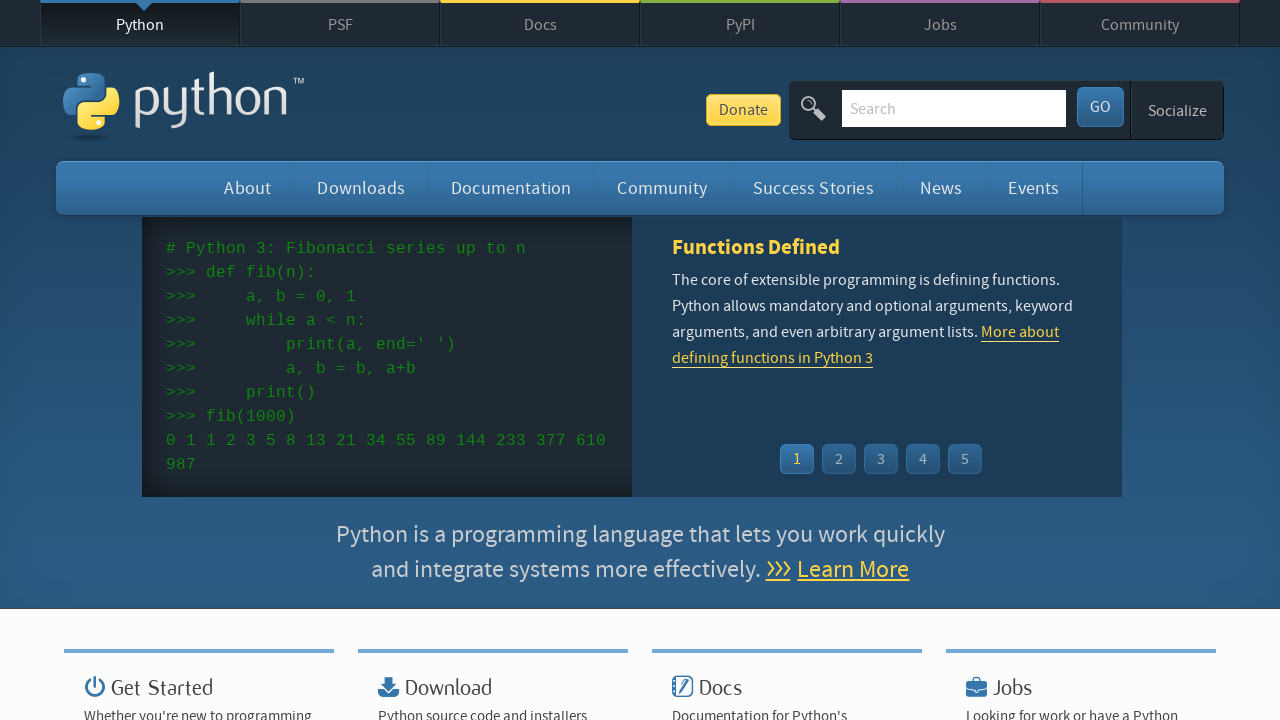

Filled search box with 'pycon' on input[name='q']
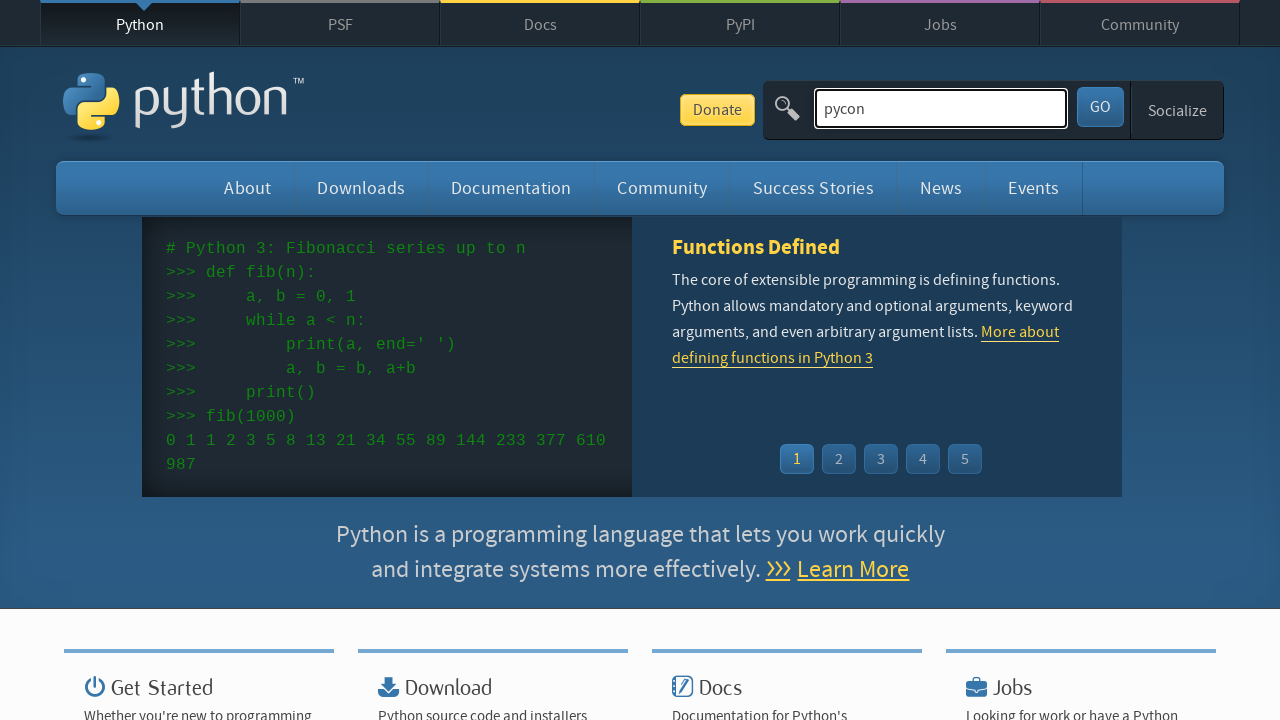

Submitted search by pressing Enter on input[name='q']
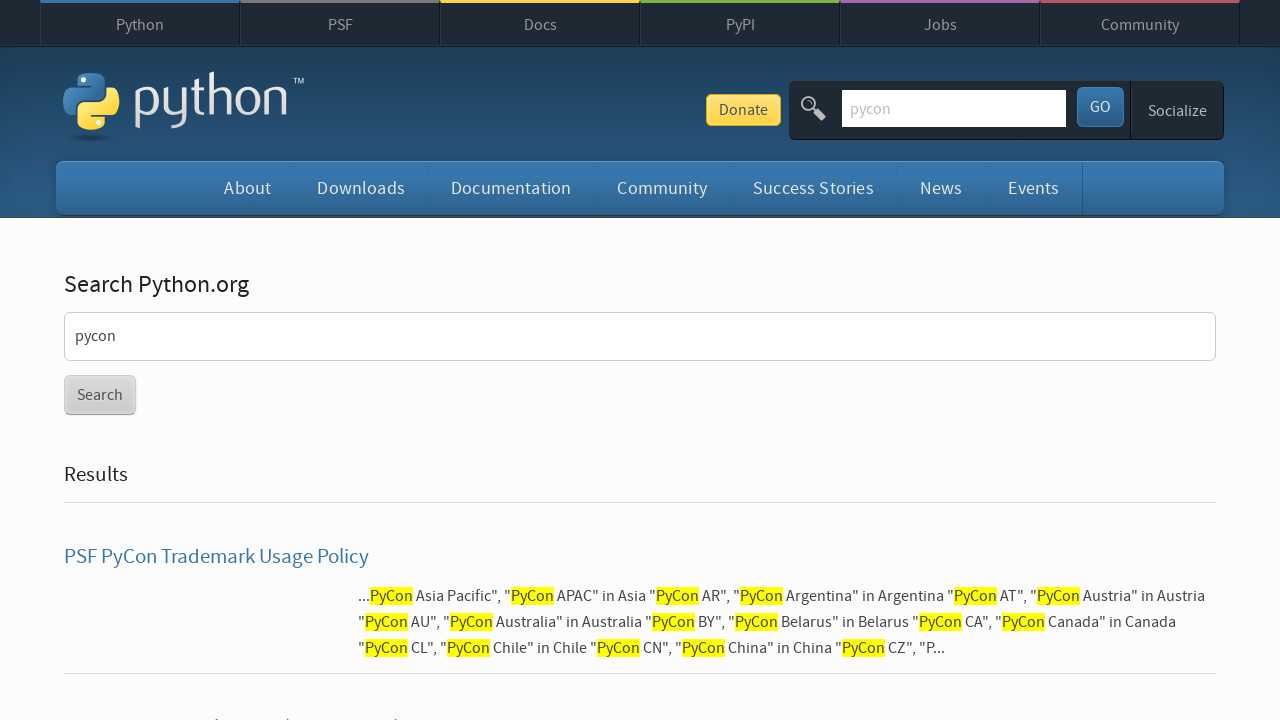

Waited for page to reach domcontentloaded state
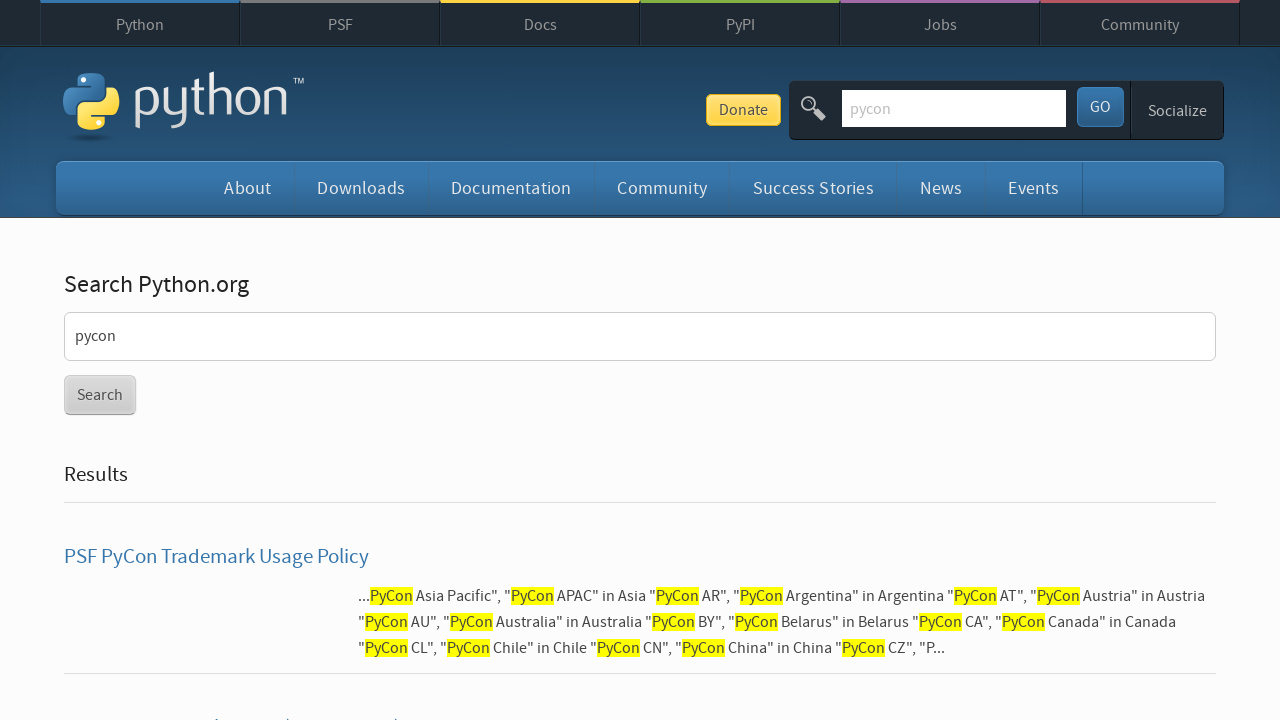

Verified search results were found (no 'No Result Found' message)
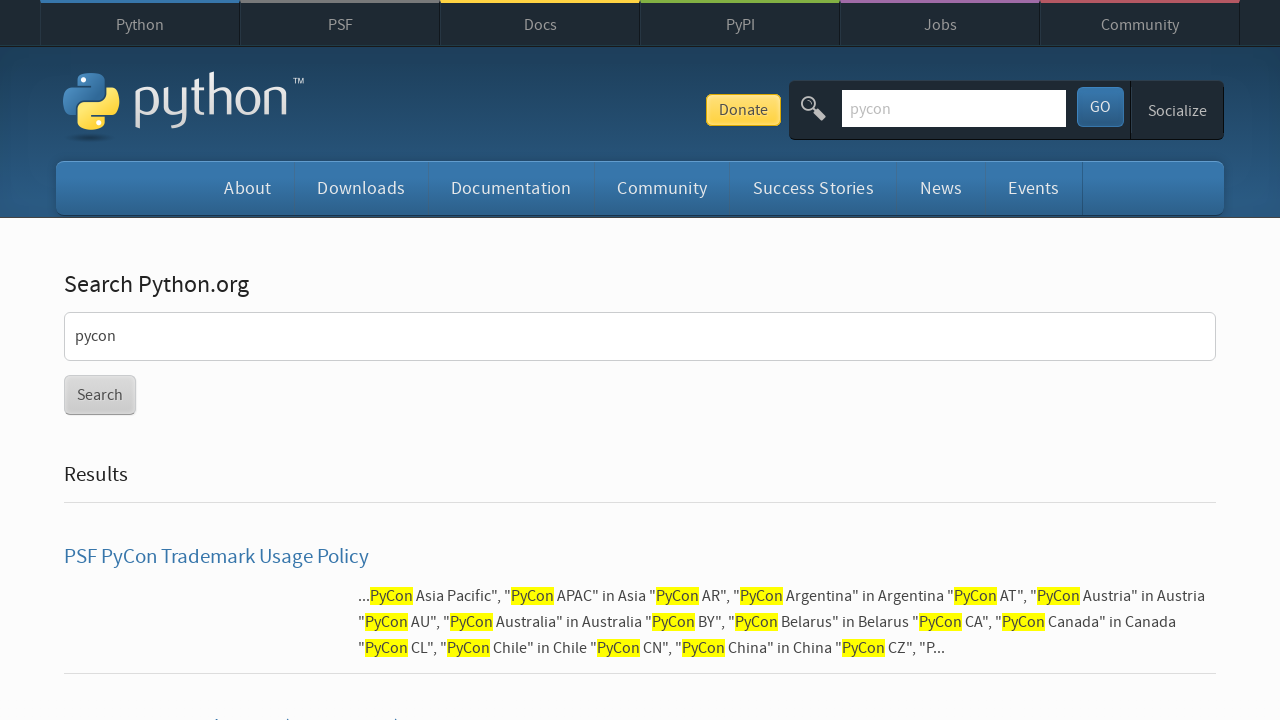

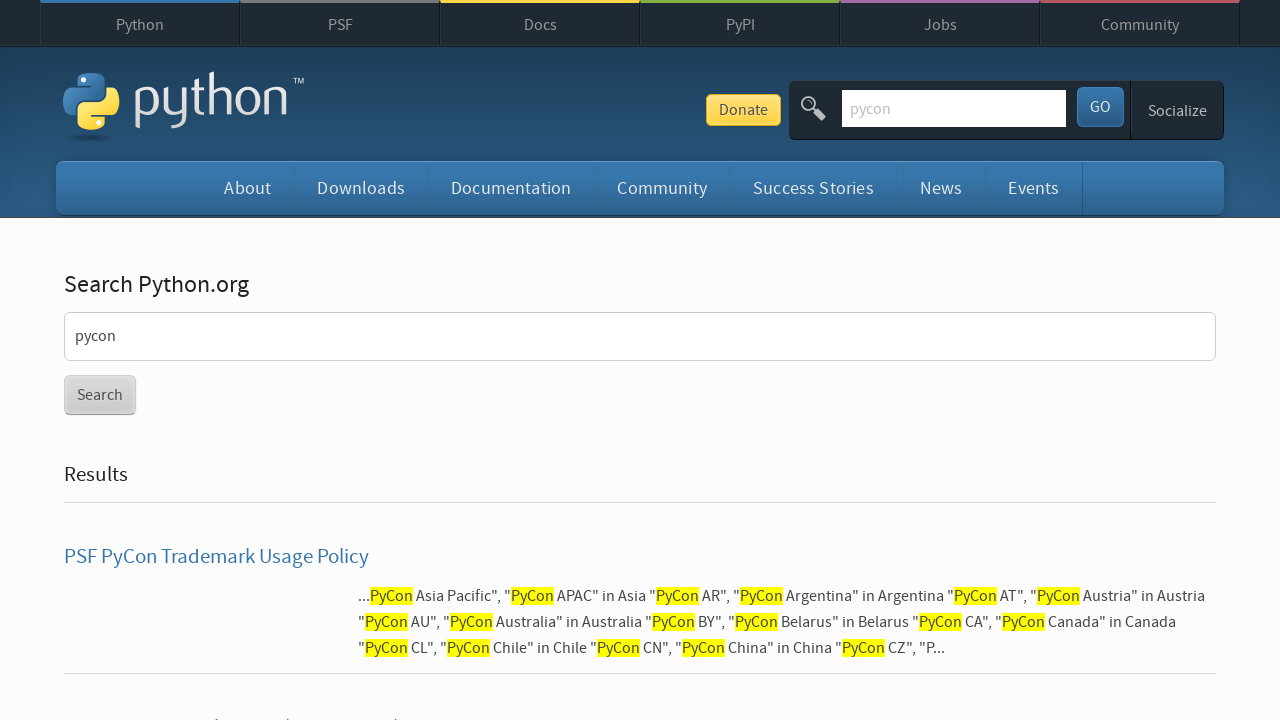